Tests table data display on the automation practice page by scrolling to the table section and verifying that price values and total amount are visible.

Starting URL: https://rahulshettyacademy.com/AutomationPractice/

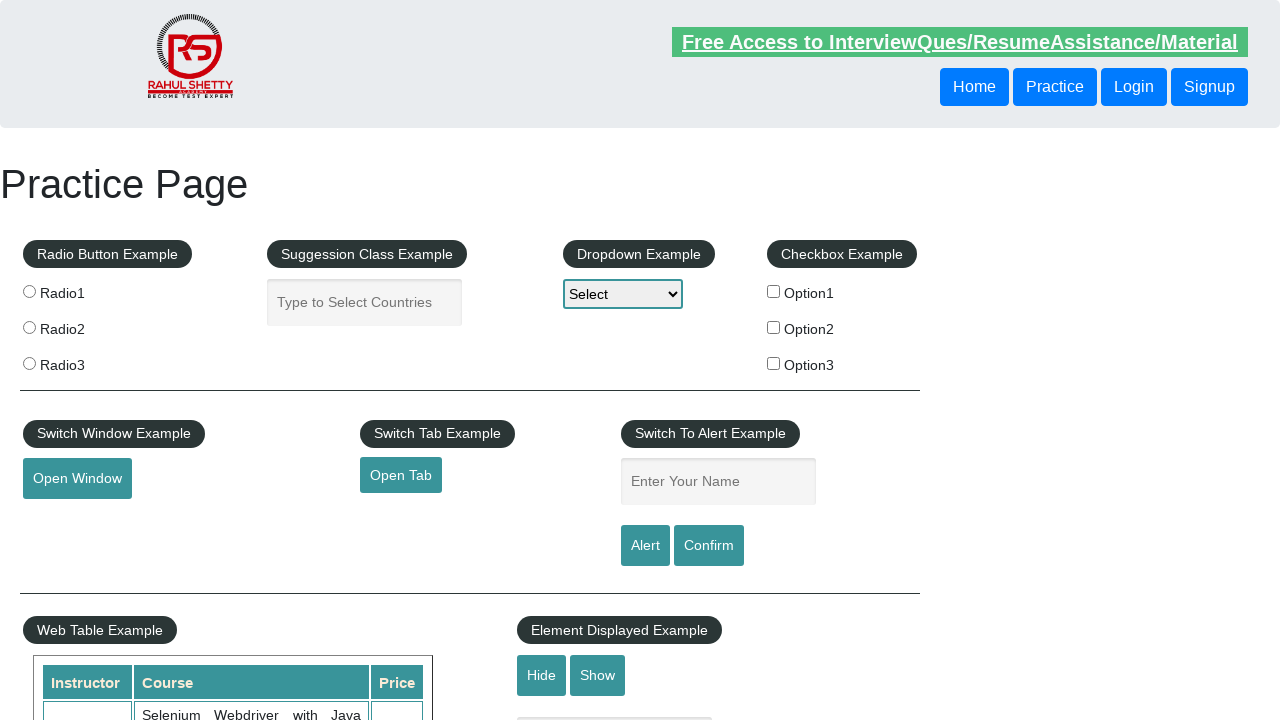

Scrolled down 450 pixels to reveal table section
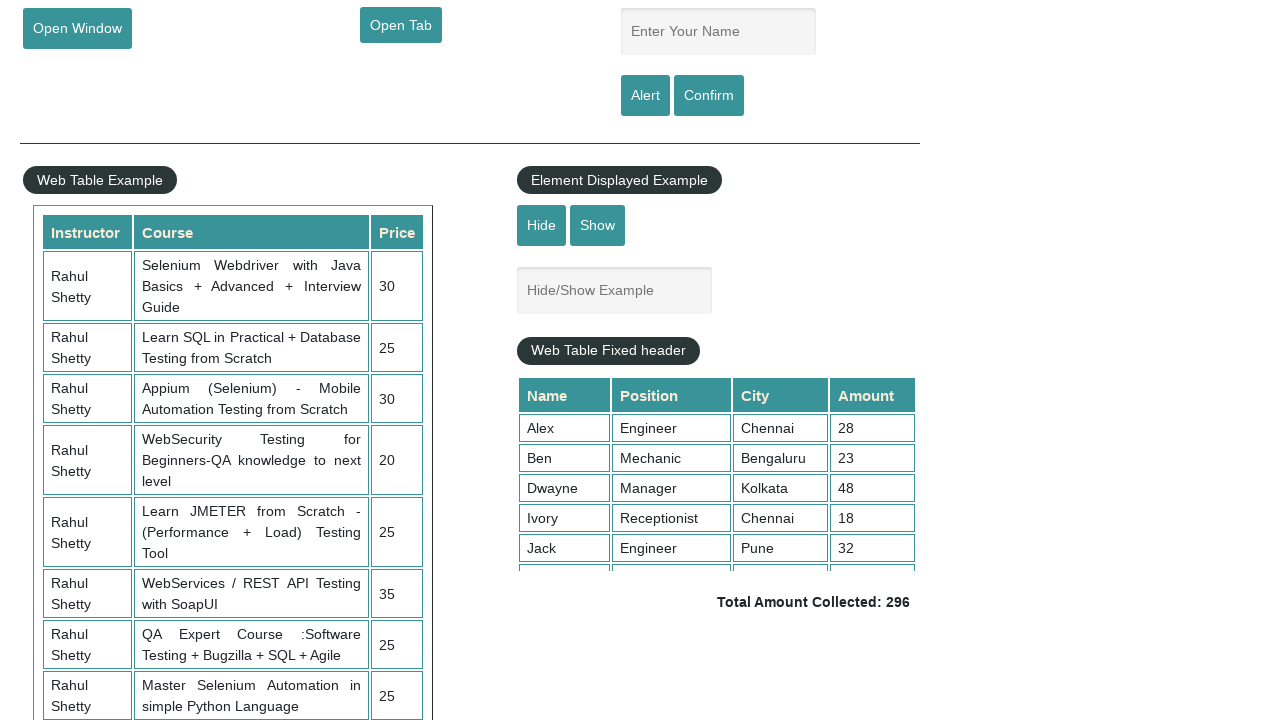

Table price column (3rd column) became visible
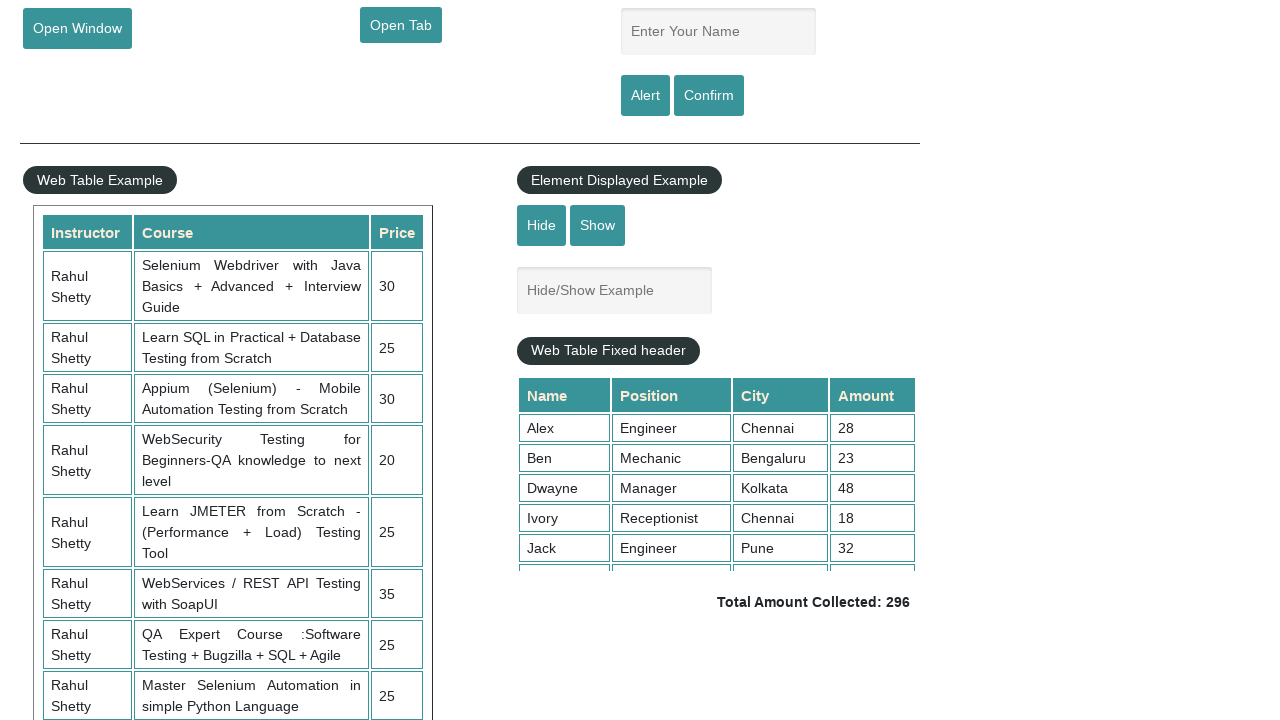

Total amount element is now visible and ready for verification
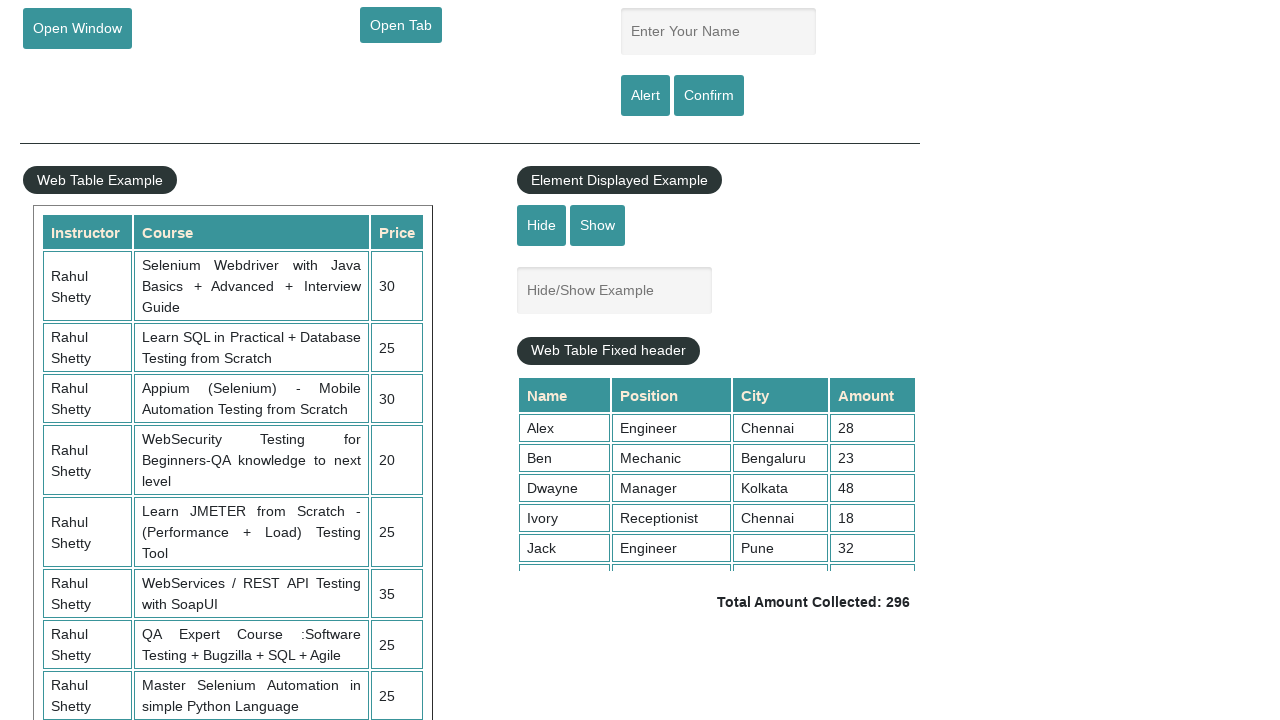

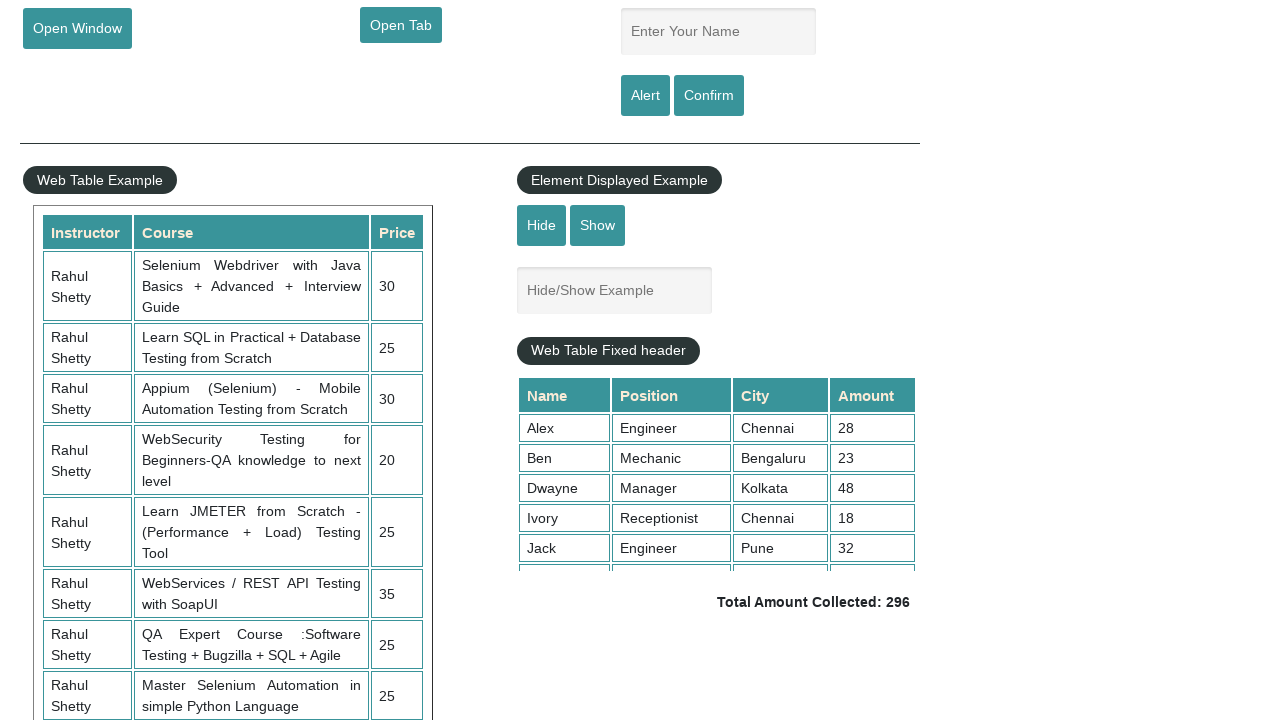